Tests JavaScript confirmation alert handling by clicking a button to trigger the alert, accepting it, and verifying the result message is displayed on the page.

Starting URL: http://the-internet.herokuapp.com/javascript_alerts

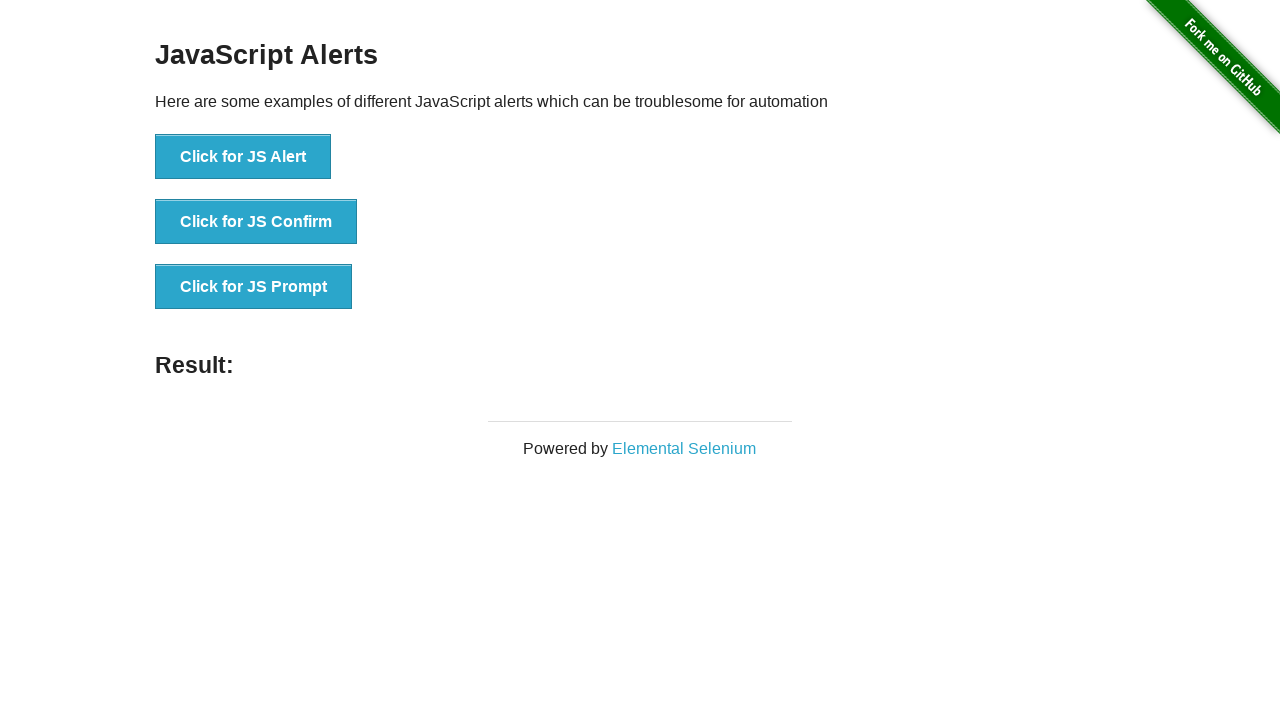

Set up dialog handler to accept confirmation alerts
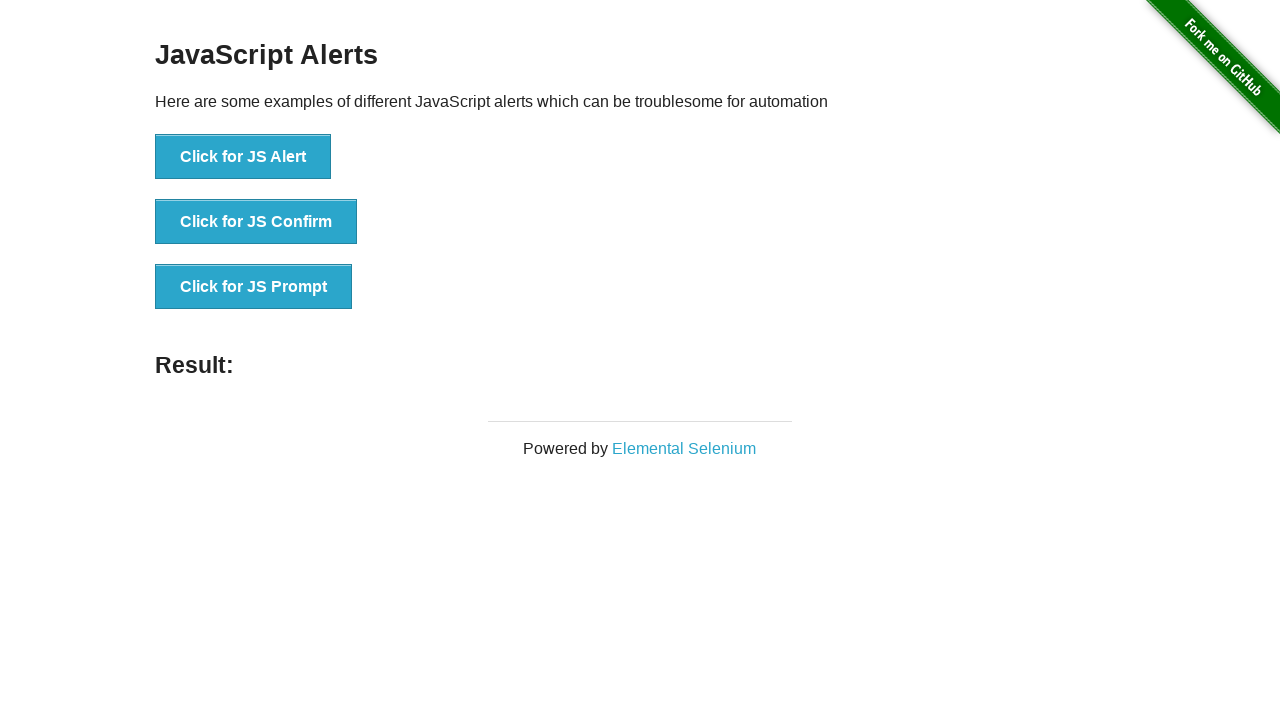

Clicked the second button to trigger JavaScript confirmation alert at (256, 222) on button >> nth=1
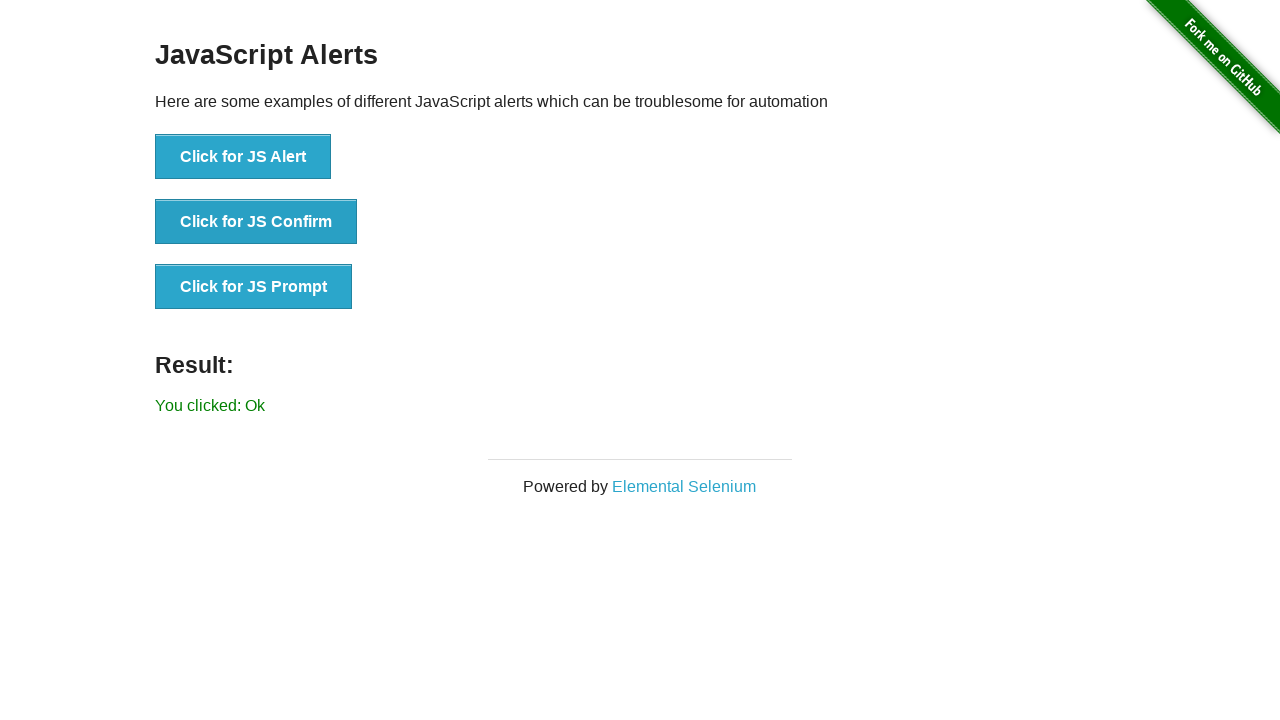

Result text element loaded on the page
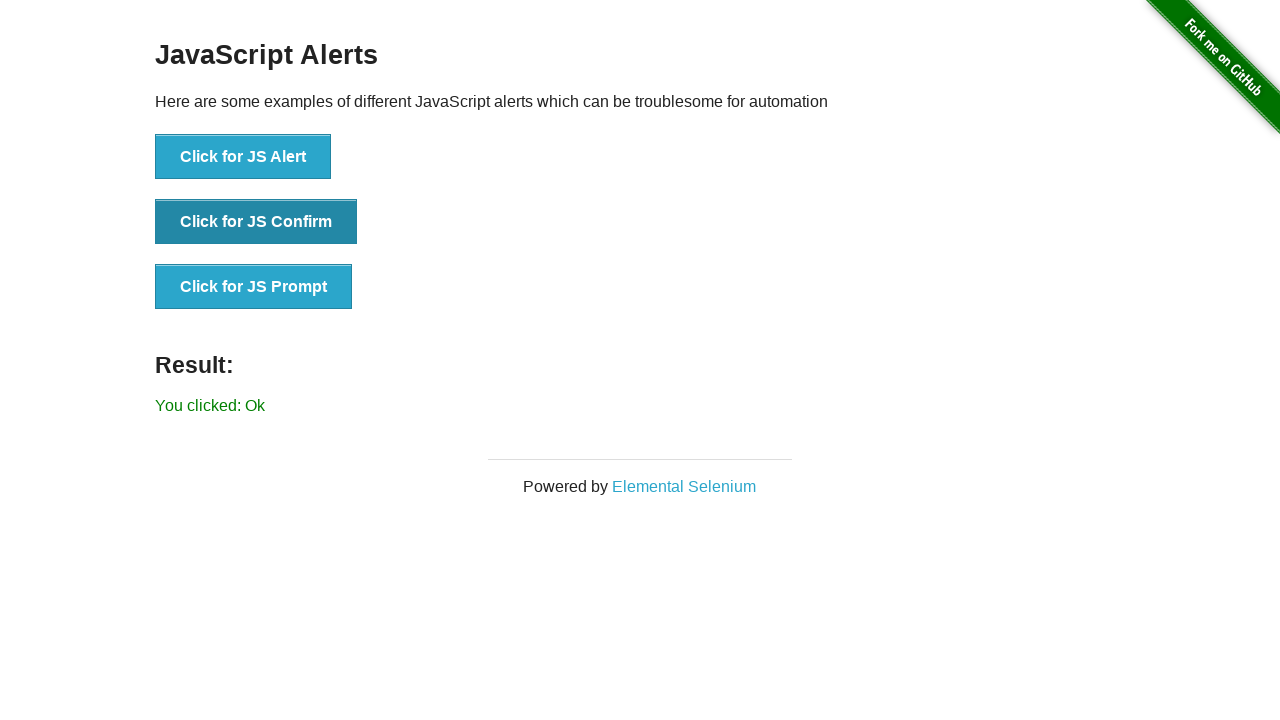

Retrieved result text content
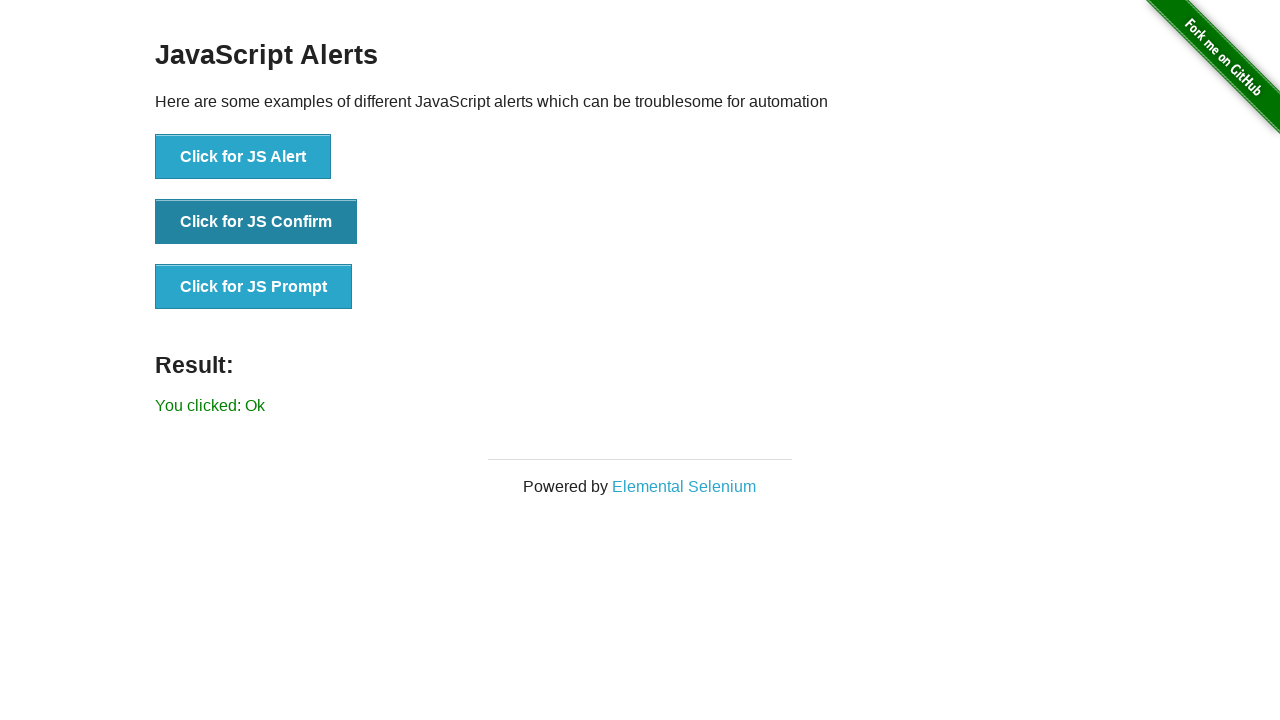

Verified result text is 'You clicked: Ok'
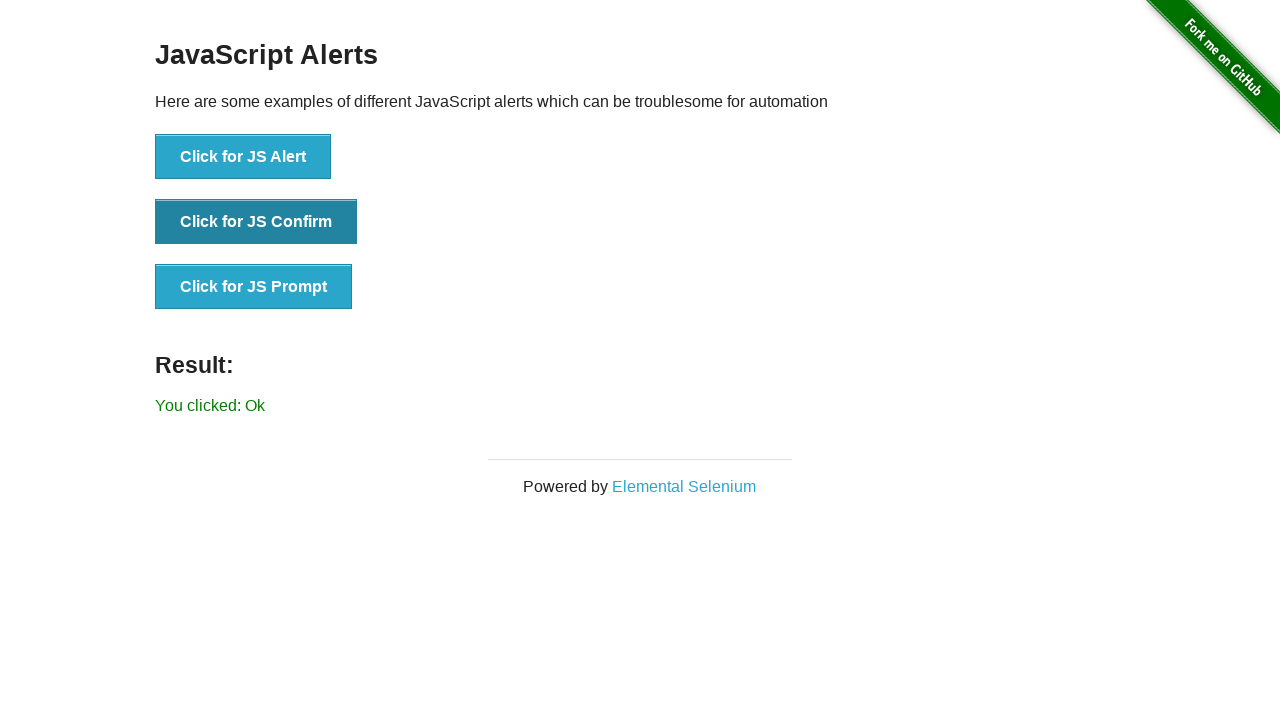

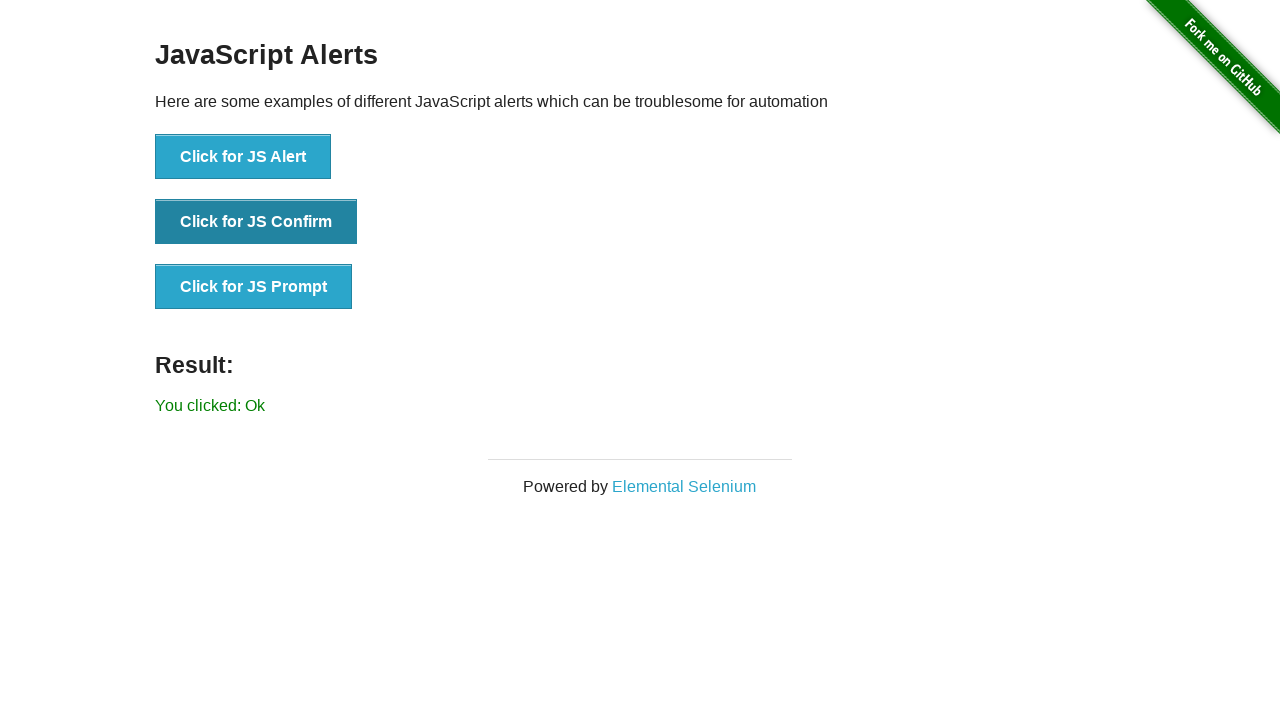